Navigates to a blogspot test page and maximizes the browser window. This is a basic browser initialization test.

Starting URL: http://omayo.blogspot.com/

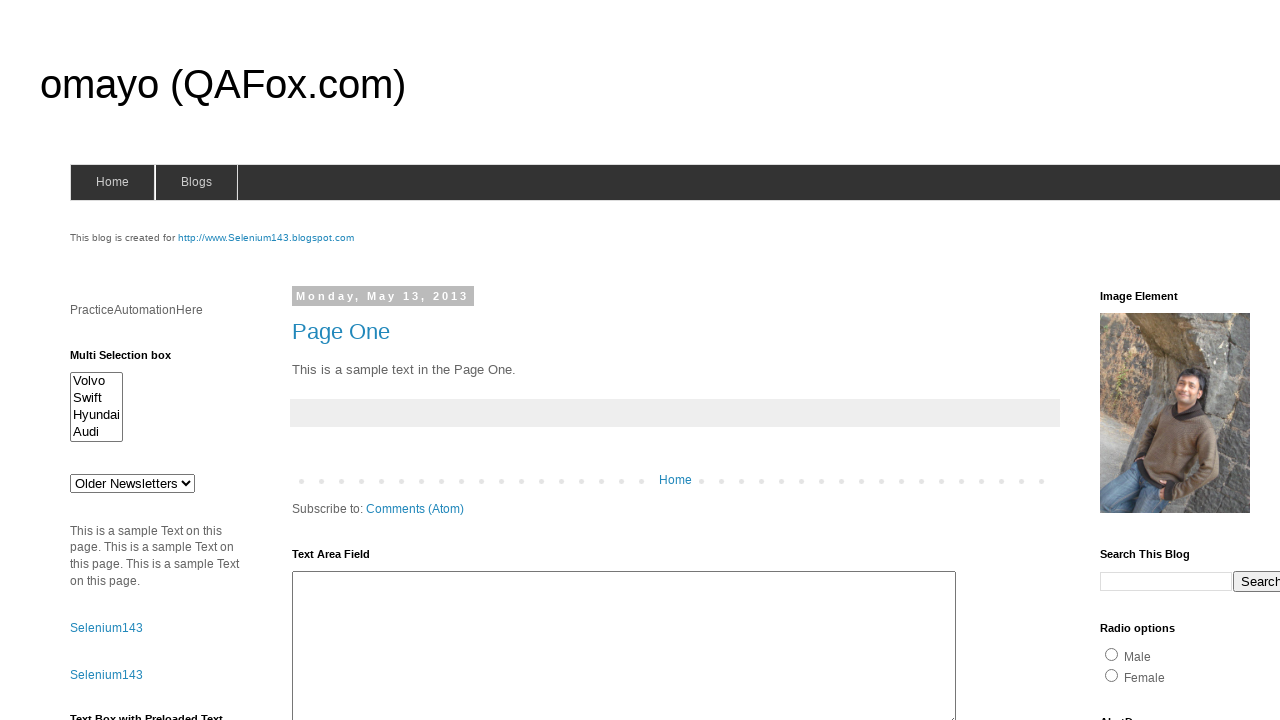

Set viewport size to 1920x1080 to maximize browser window
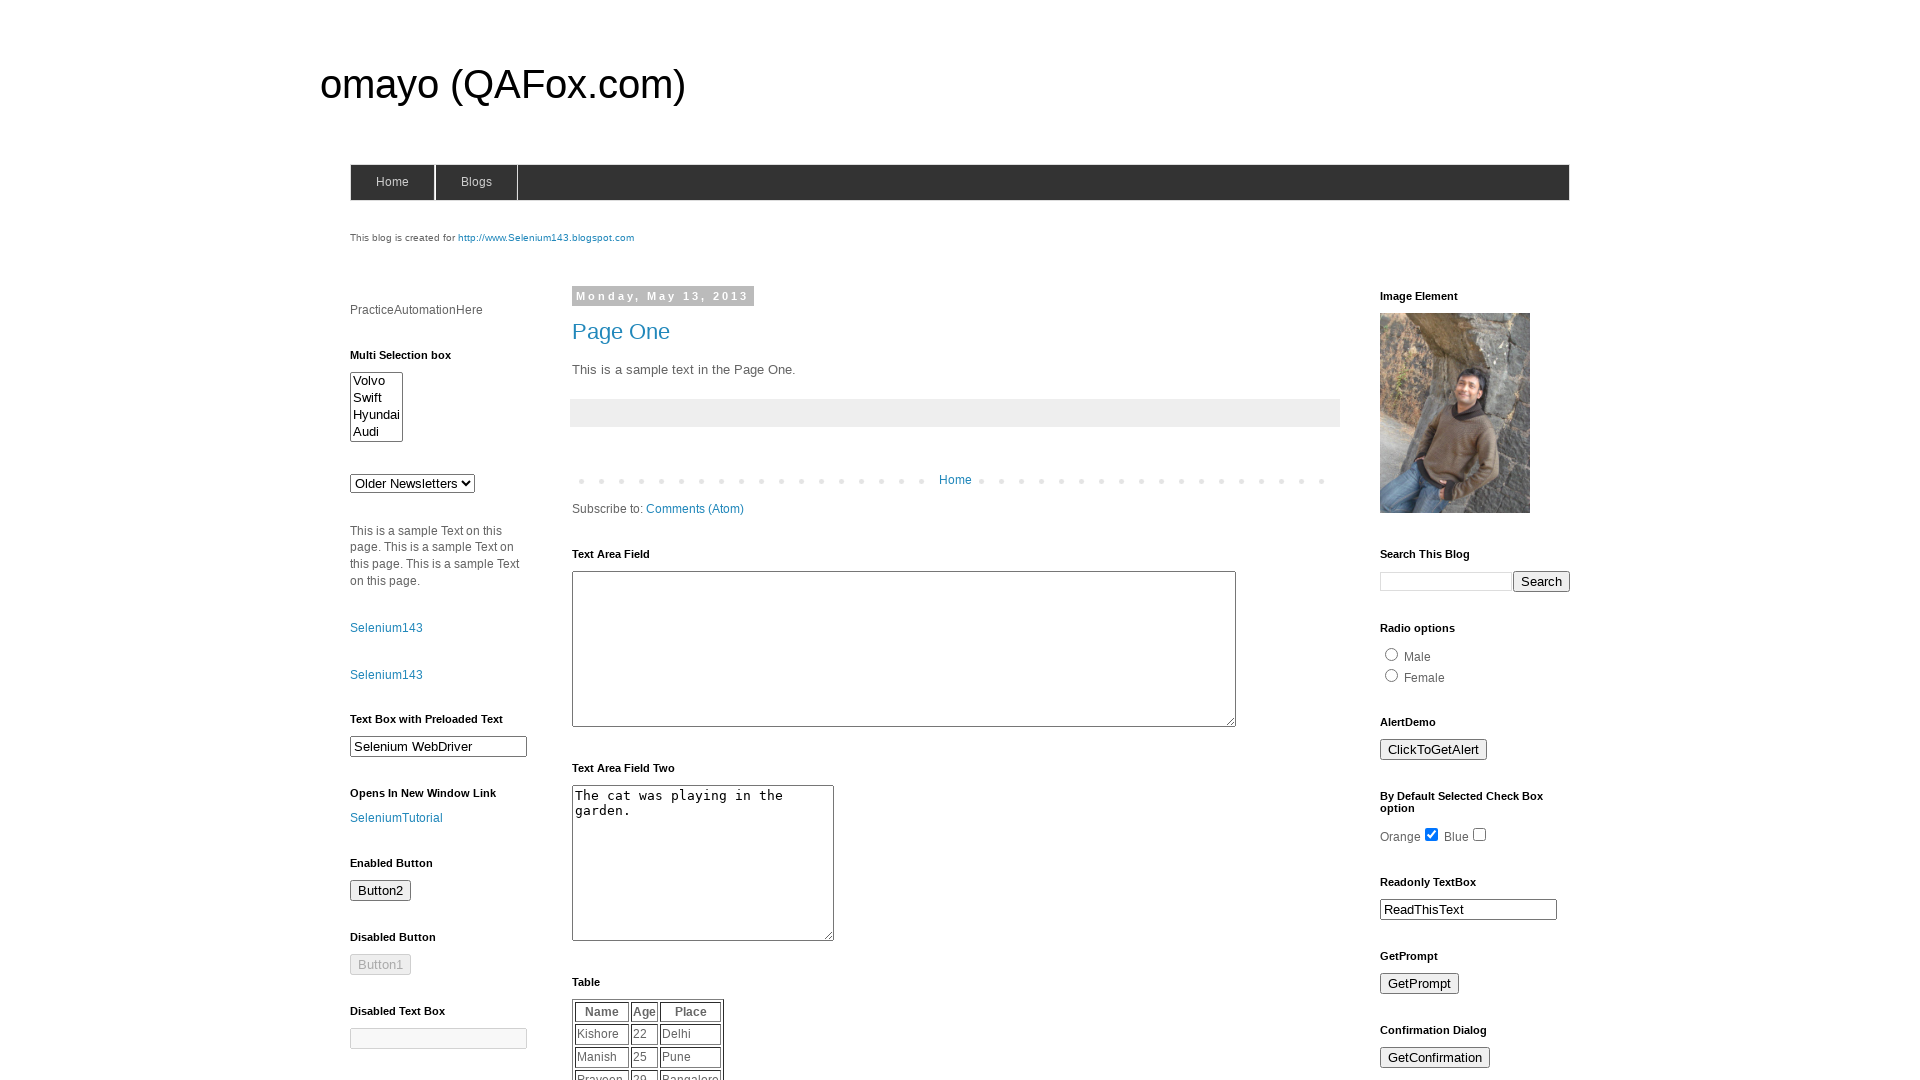

Page DOM content loaded
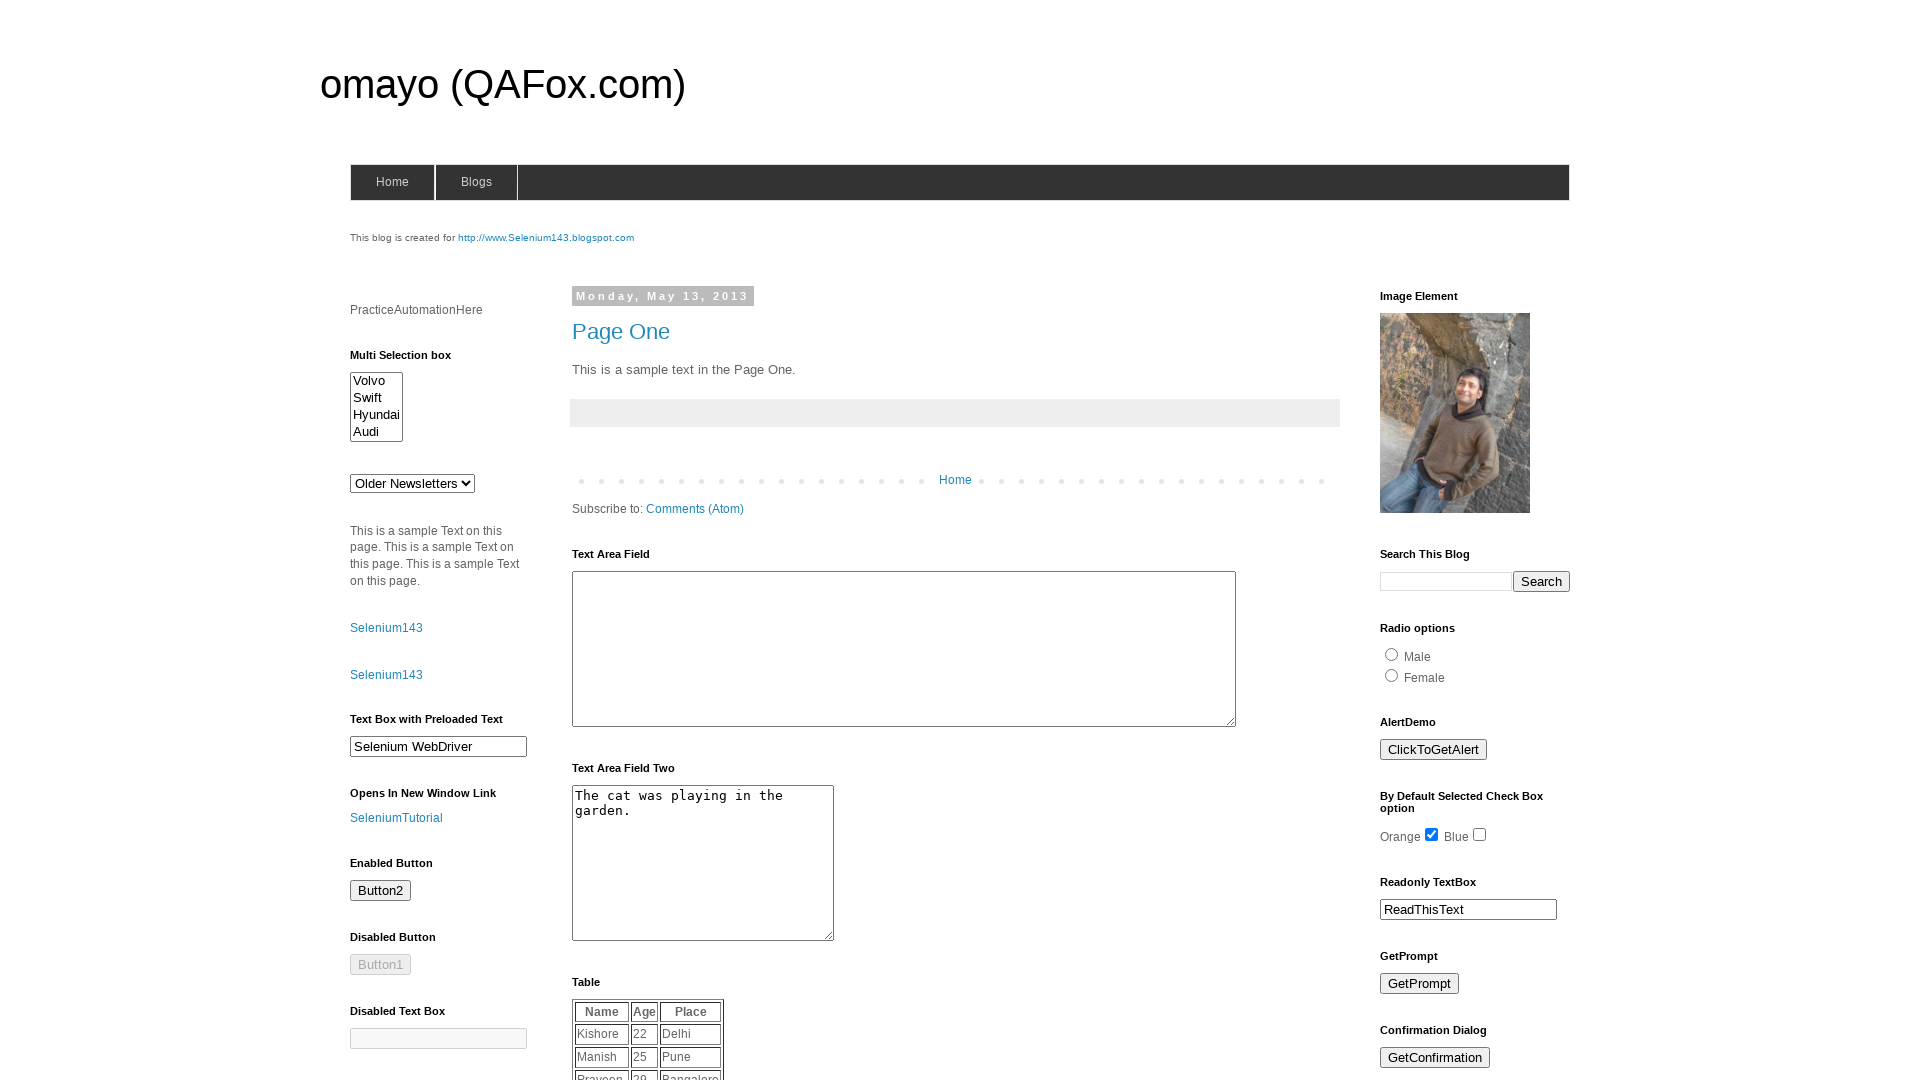

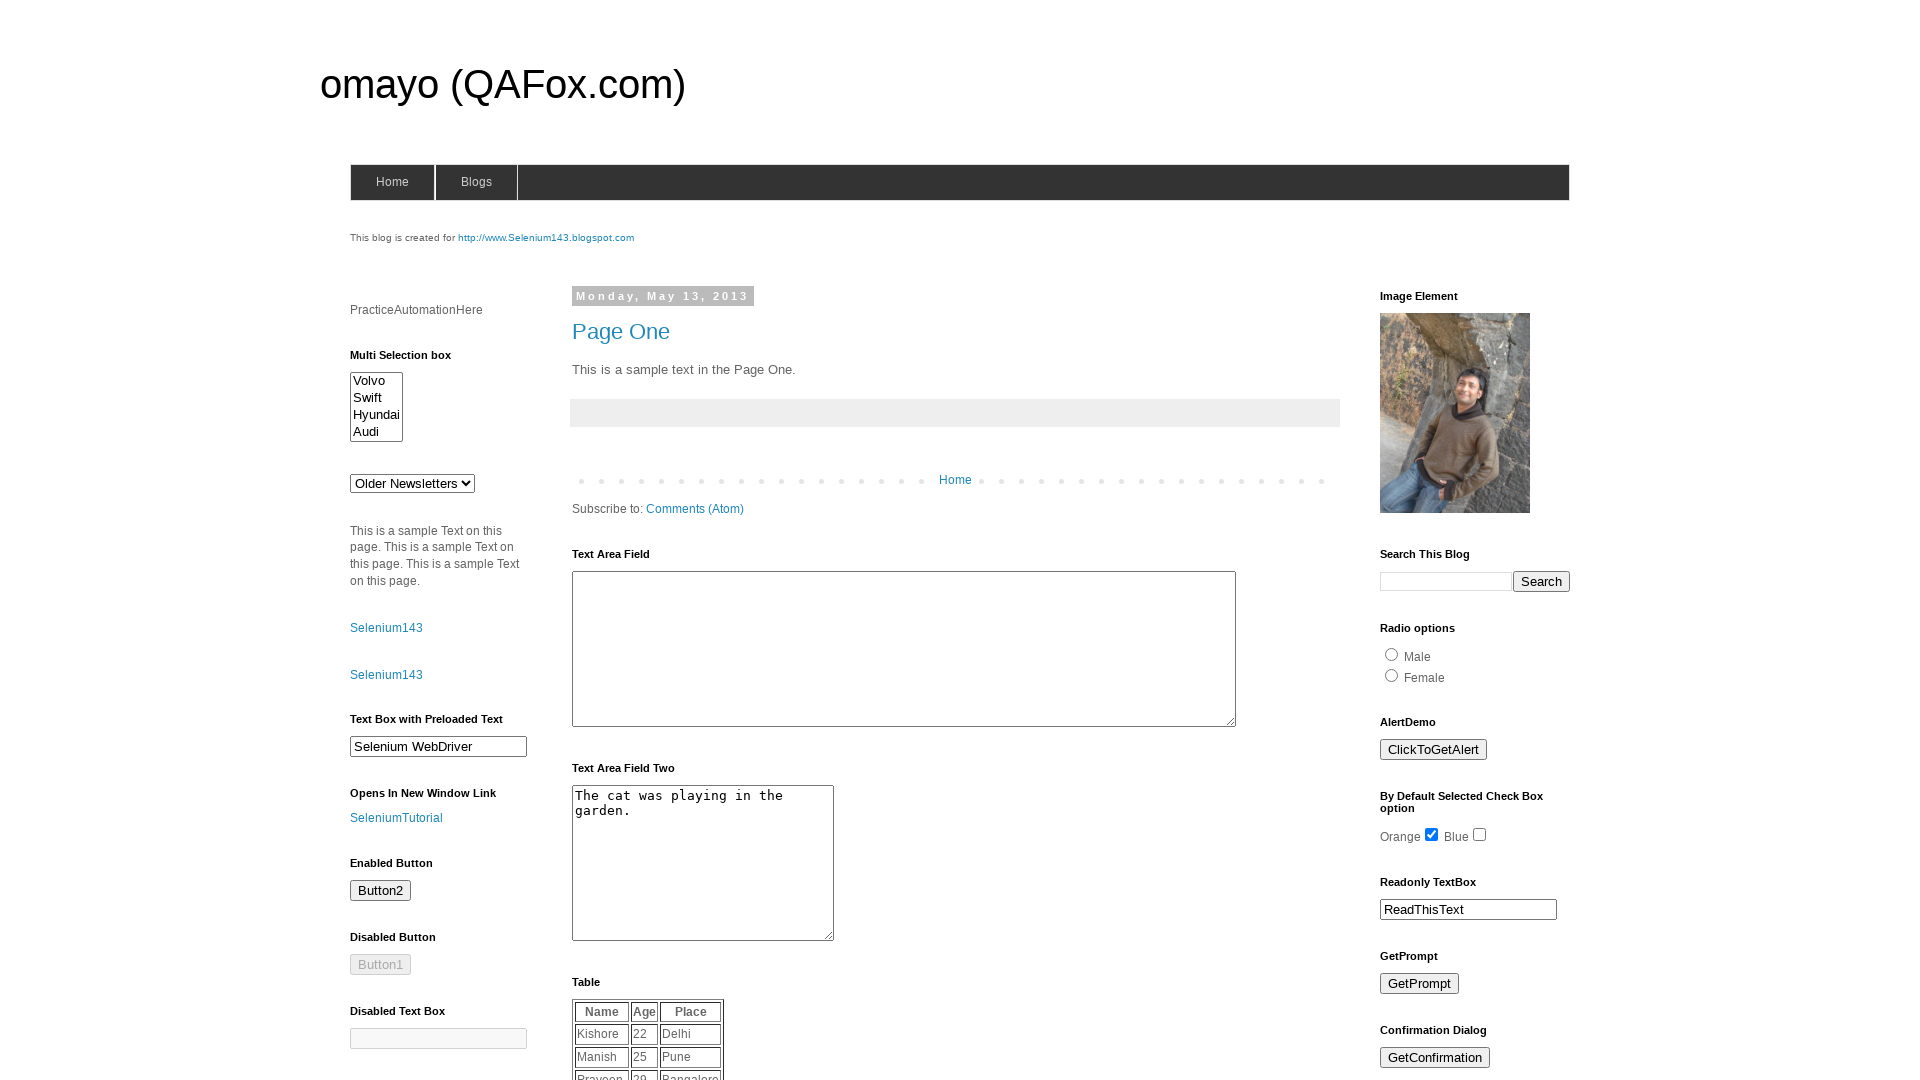